Tests clicking on a form label element on a registration demo page

Starting URL: https://demo.automationtesting.in/Register.html

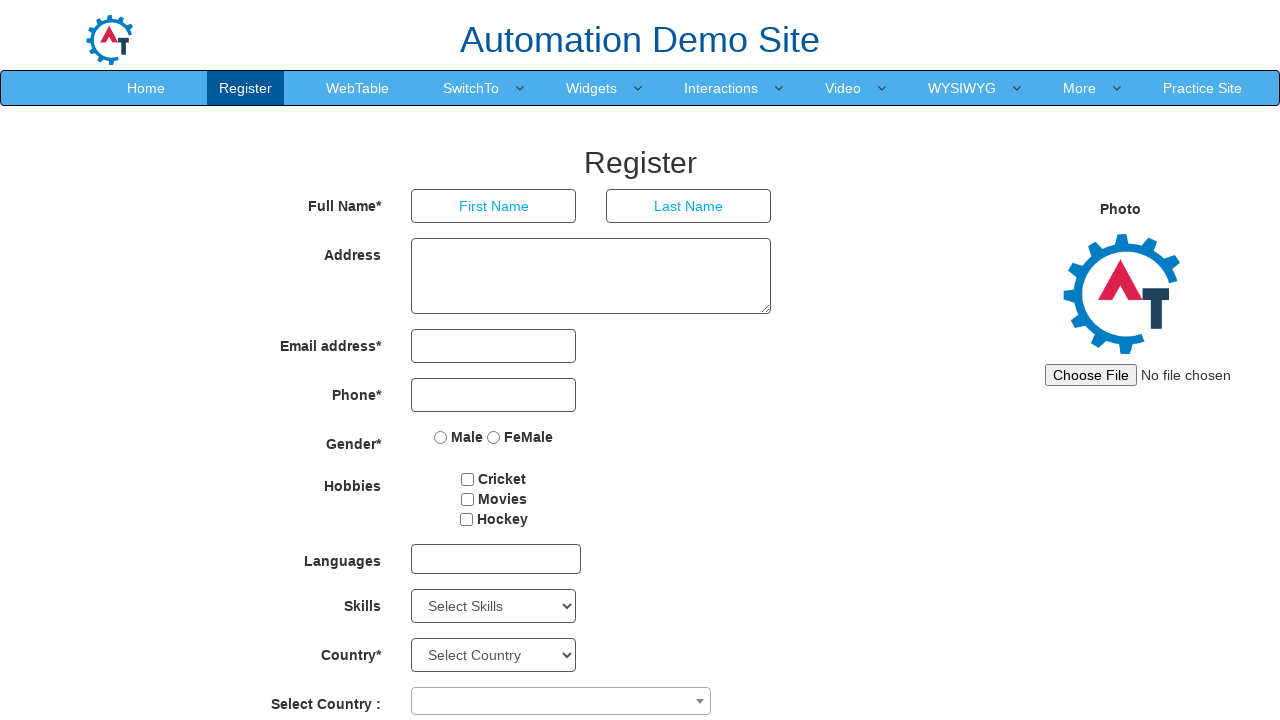

Navigated to registration demo page
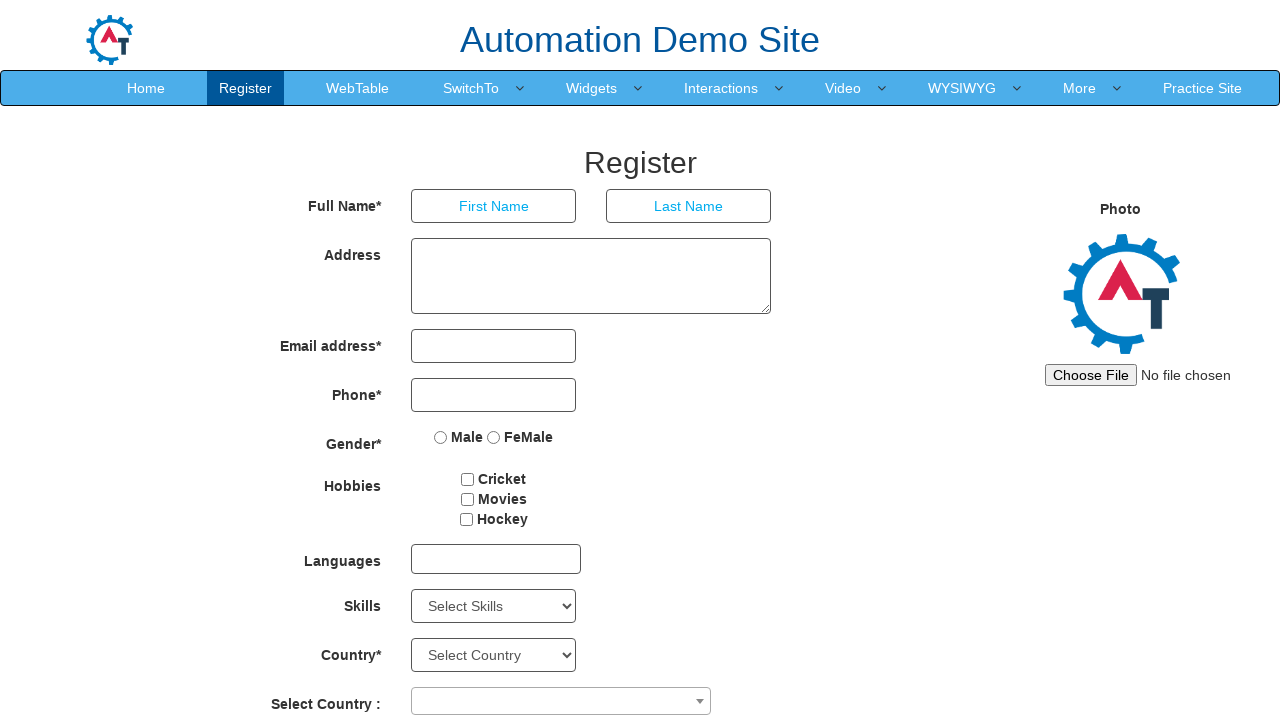

Clicked on the first label element in the form group at (459, 437) on div.form-group > div.col-md-4.col-xs-4.col-sm-4 > label:first-child
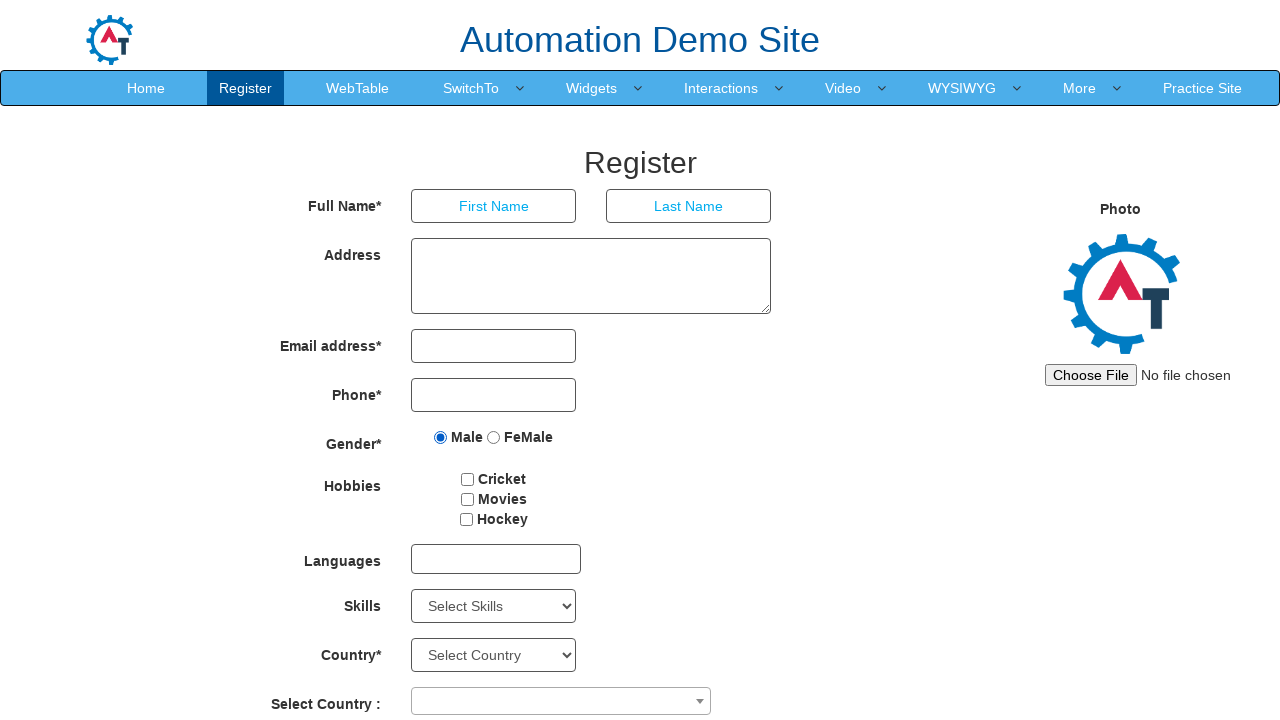

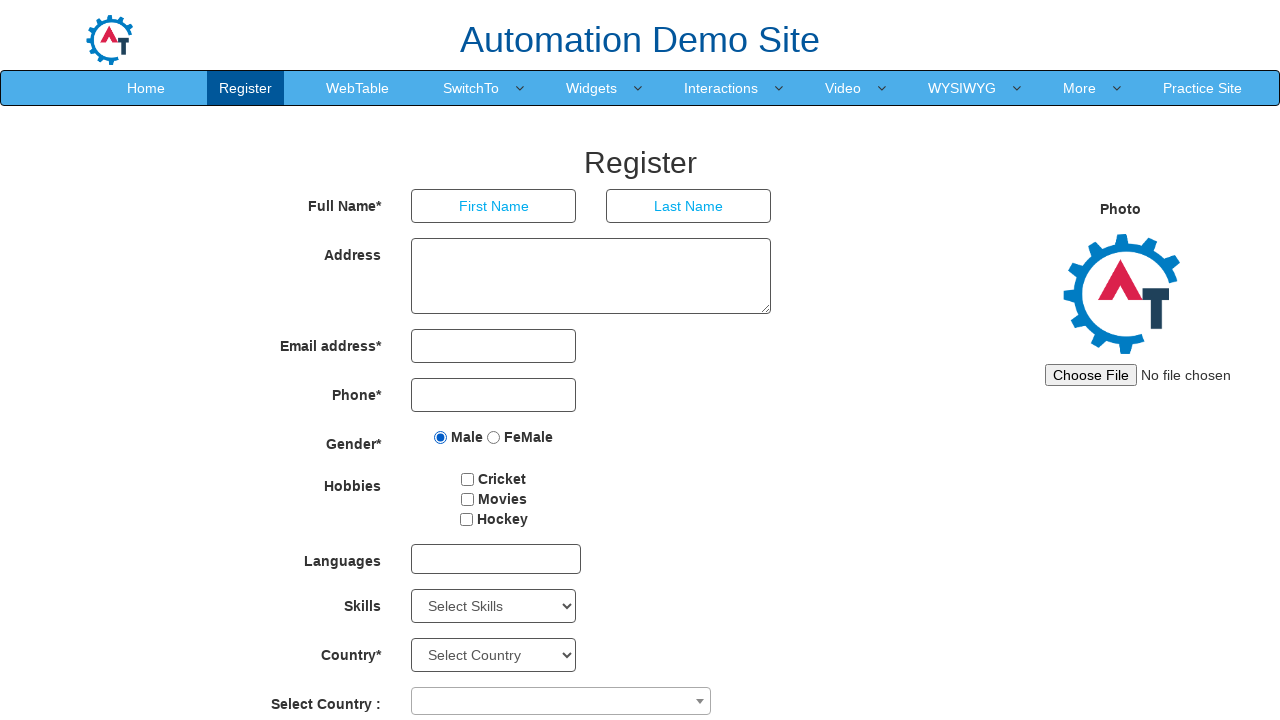